Tests ARIA checkbox functionality by iterating through all checkboxes on the W3C WAI-ARIA practices example page and clicking any that are unchecked to check them

Starting URL: https://www.w3.org/TR/2019/NOTE-wai-aria-practices-1.1-20190814/examples/checkbox/checkbox-1/checkbox-1.html

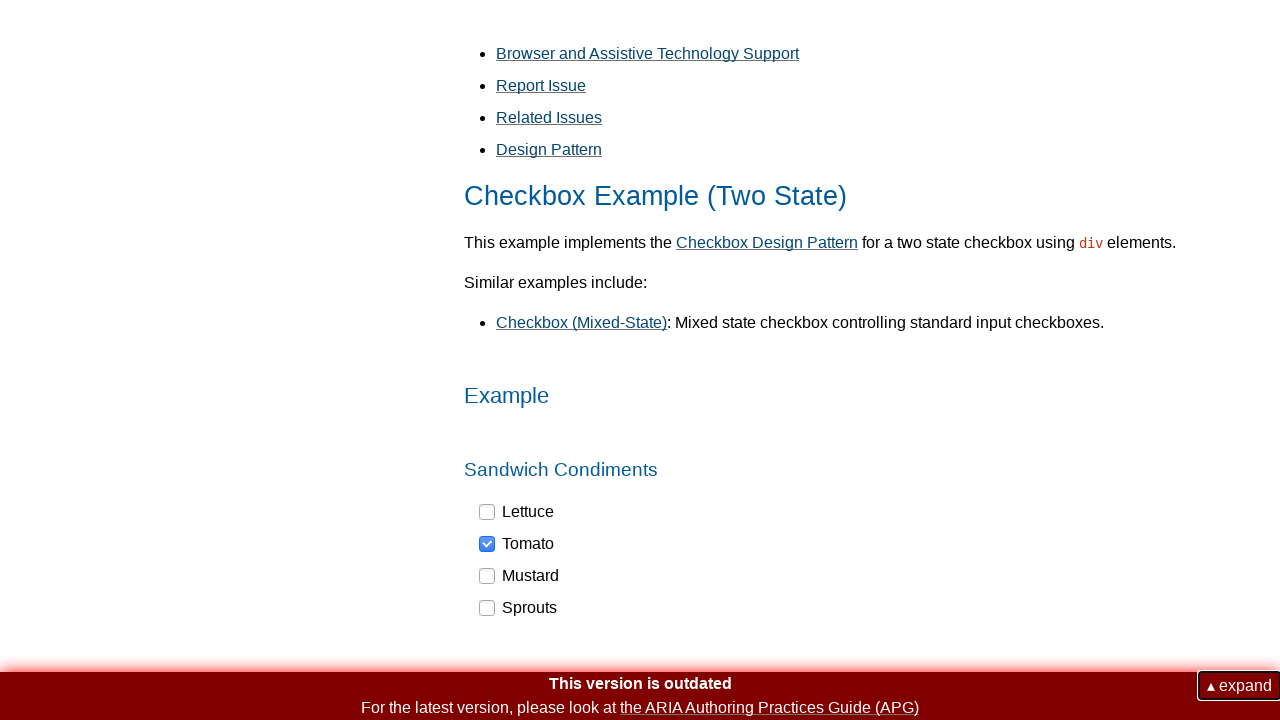

Waited for checkbox elements to be present on the page
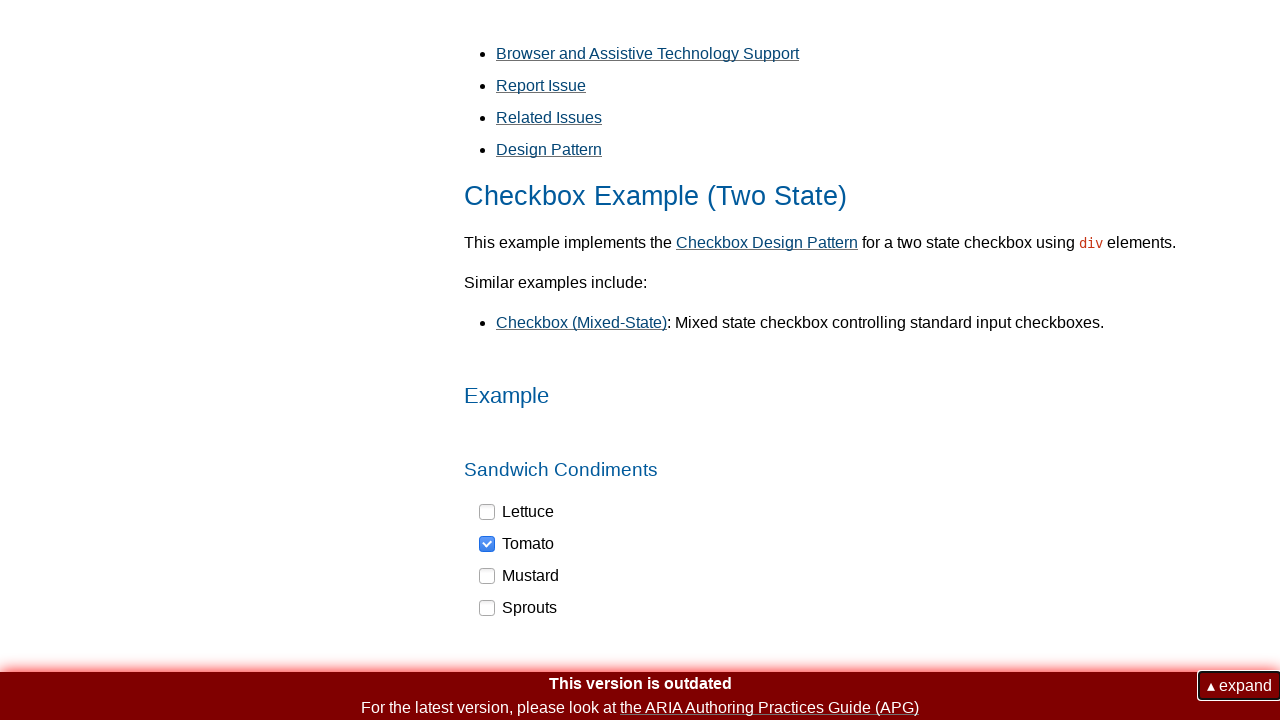

Retrieved all checkbox elements from the page
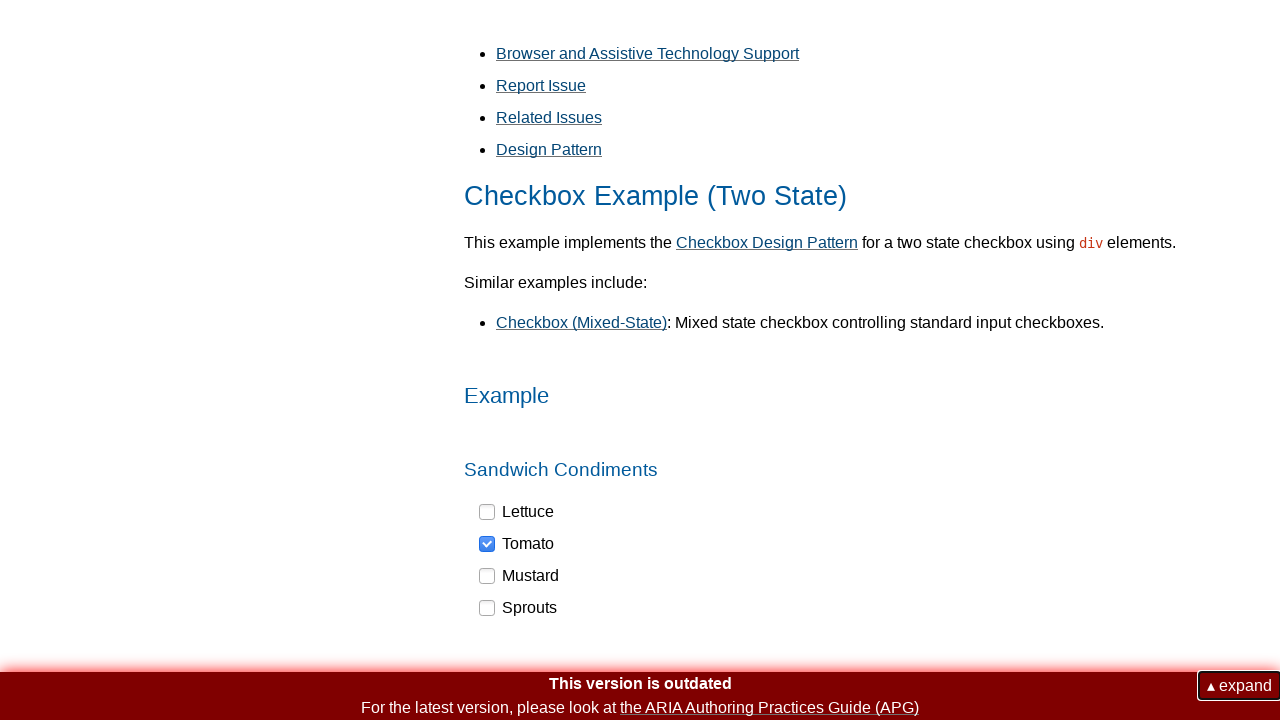

Clicked an unchecked checkbox to check it at (517, 512) on div[role='checkbox'] >> nth=0
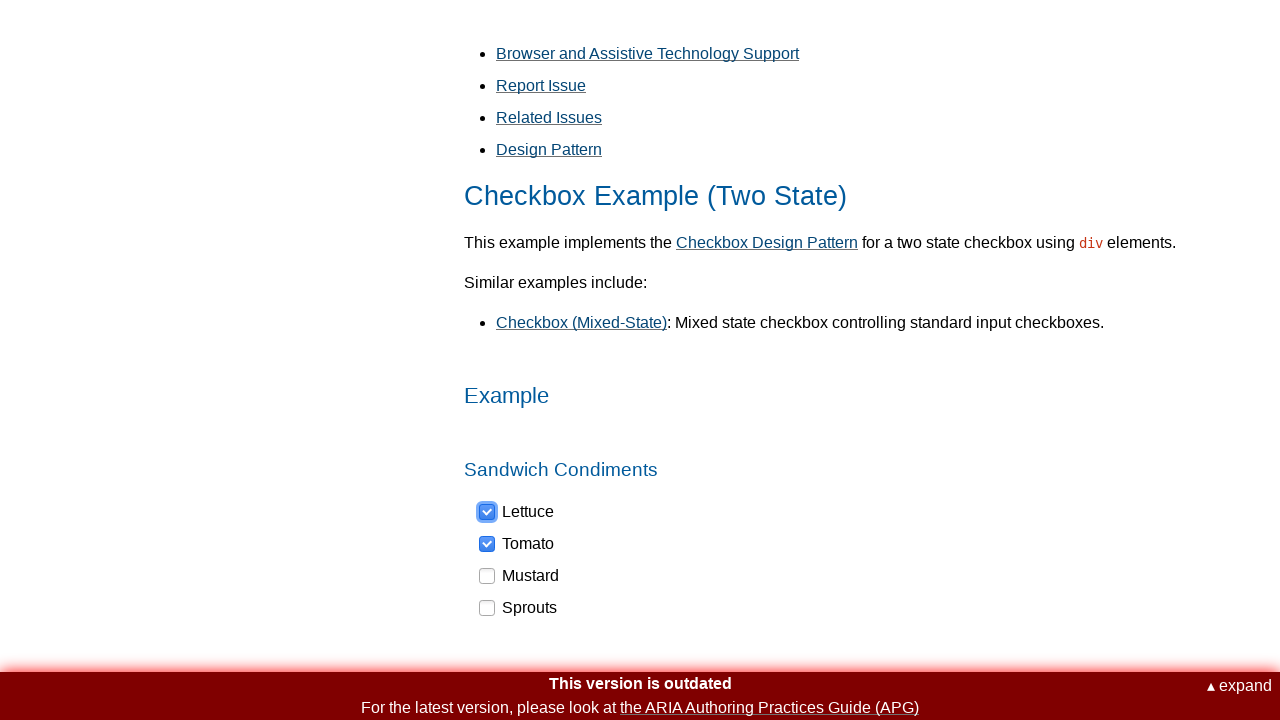

Clicked an unchecked checkbox to check it at (520, 576) on div[role='checkbox'] >> nth=2
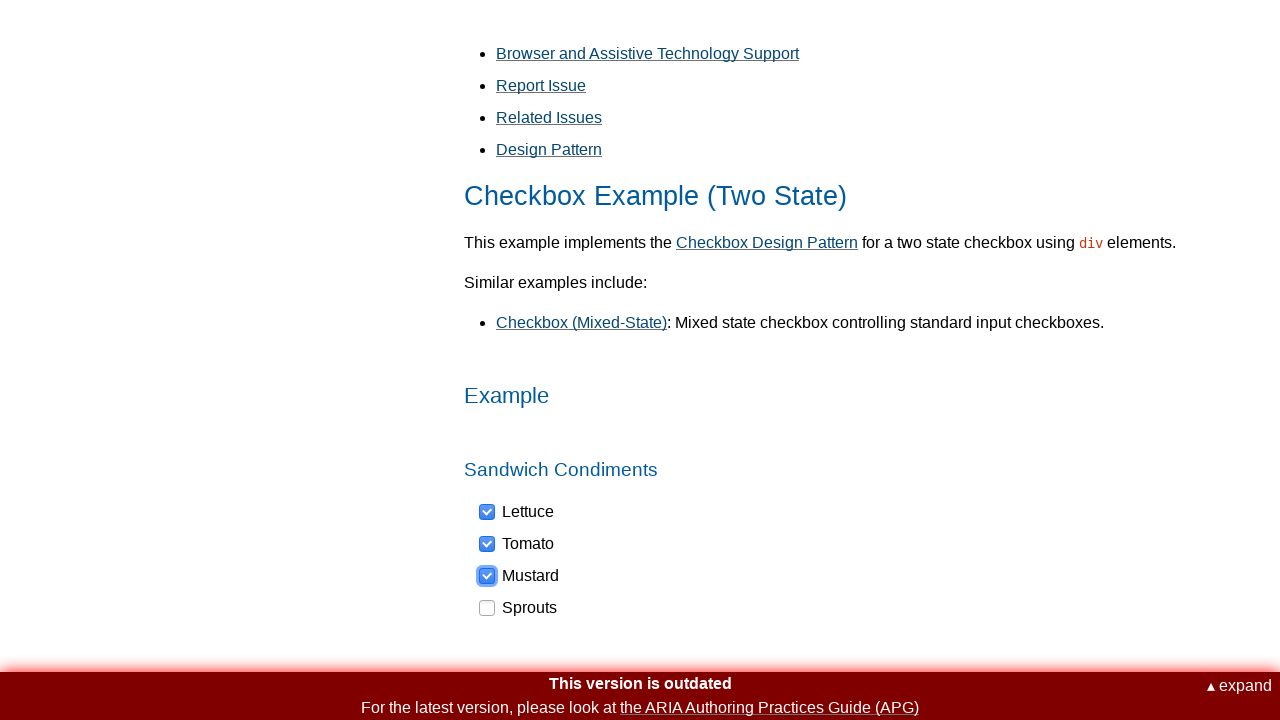

Clicked an unchecked checkbox to check it at (519, 608) on div[role='checkbox'] >> nth=3
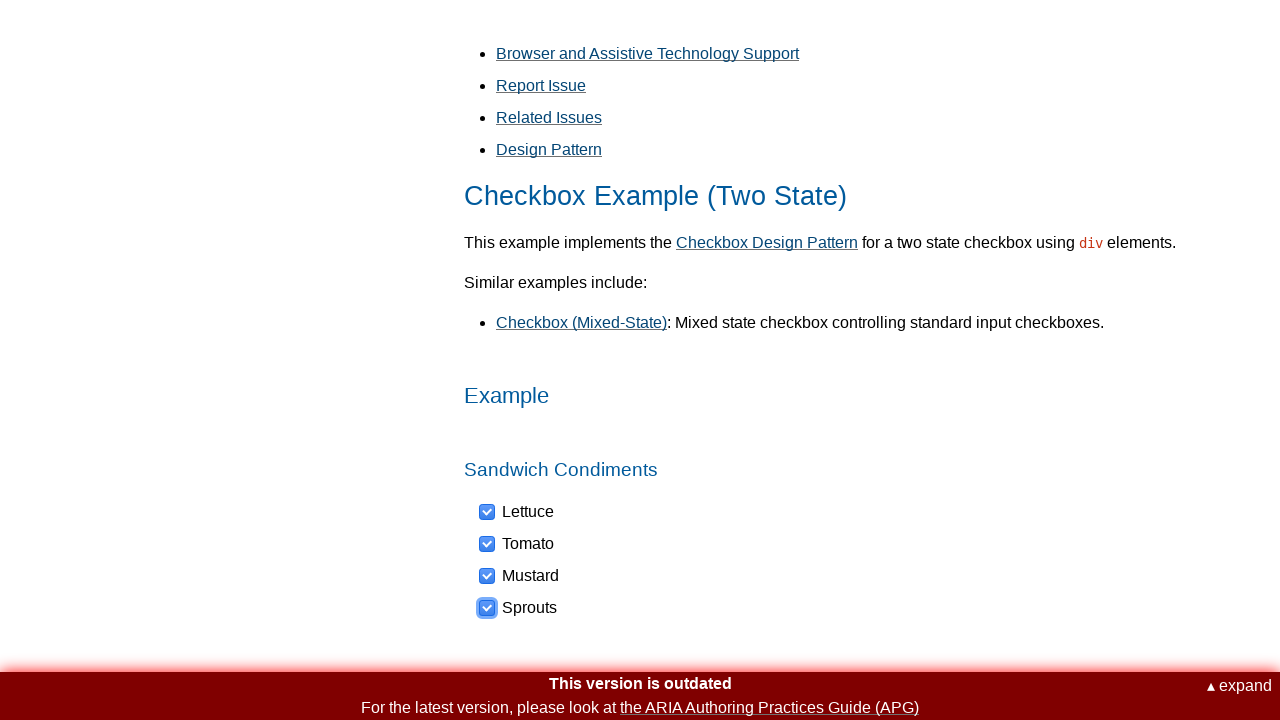

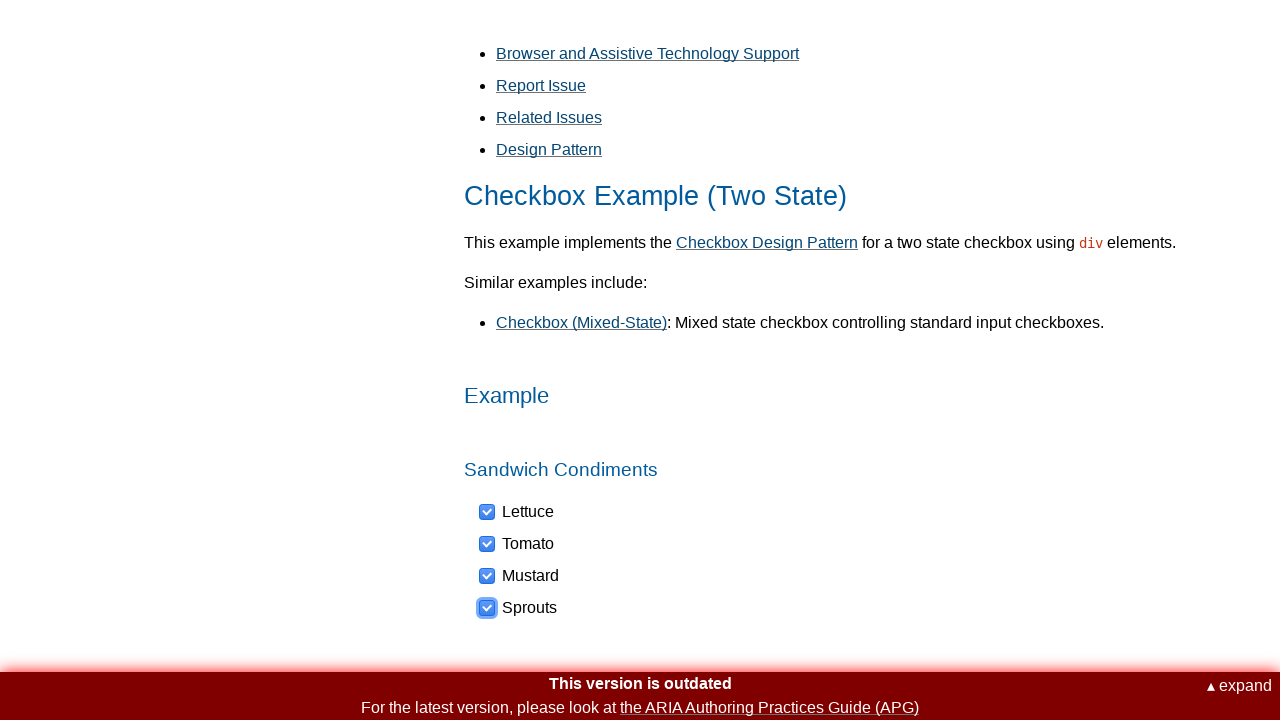